Navigates to the OrangeHRM demo site and waits for the page to load. The original script set browser window position which is a setup action rather than a page interaction.

Starting URL: https://opensource-demo.orangehrmlive.com/

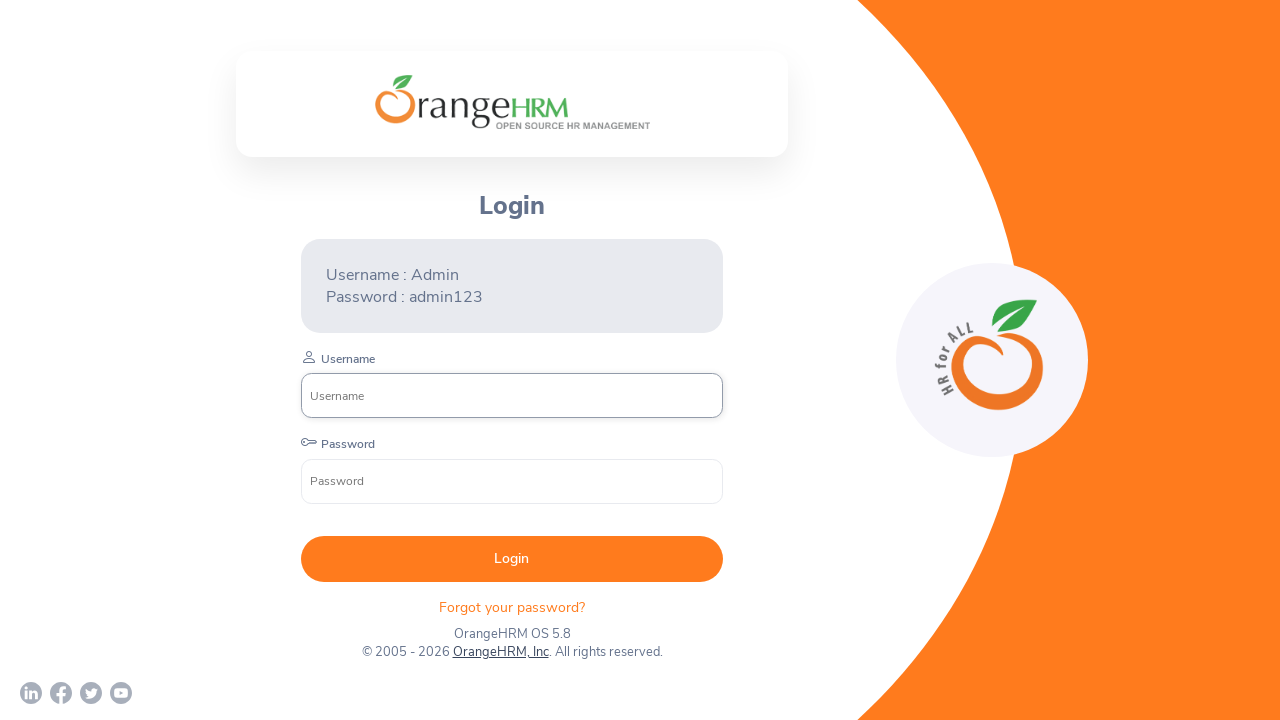

Waited for login form to load on OrangeHRM demo site
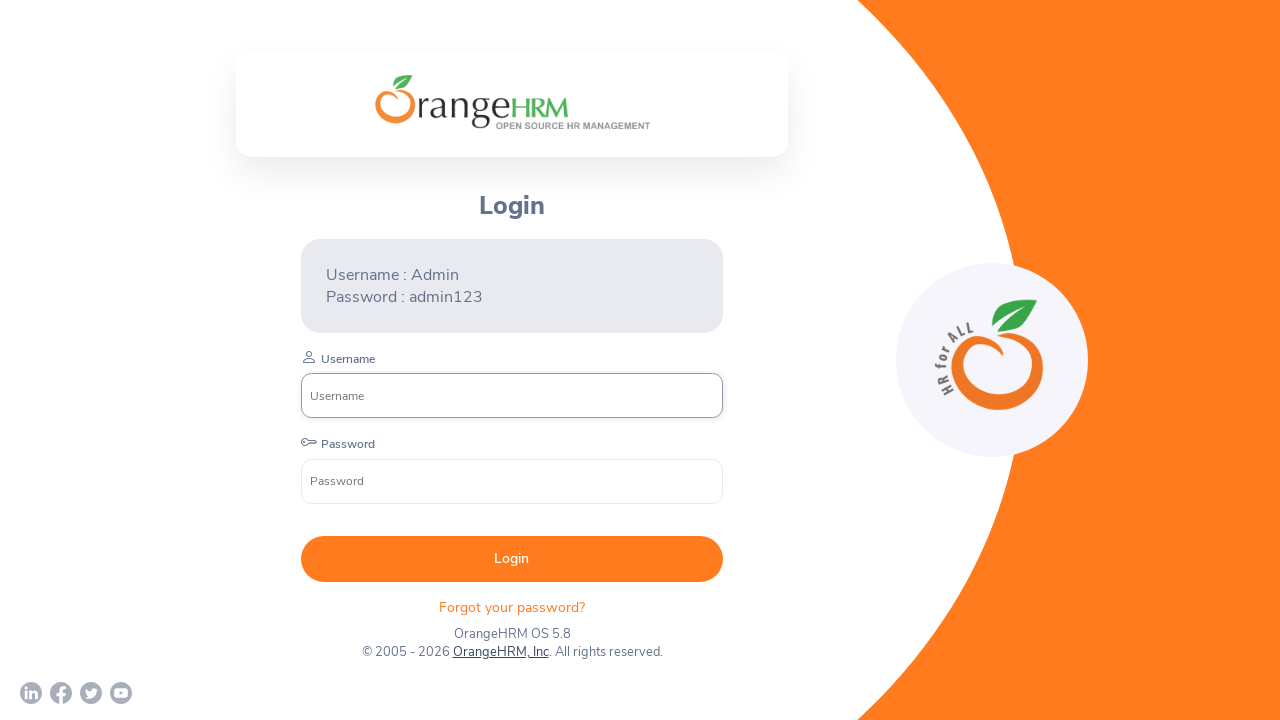

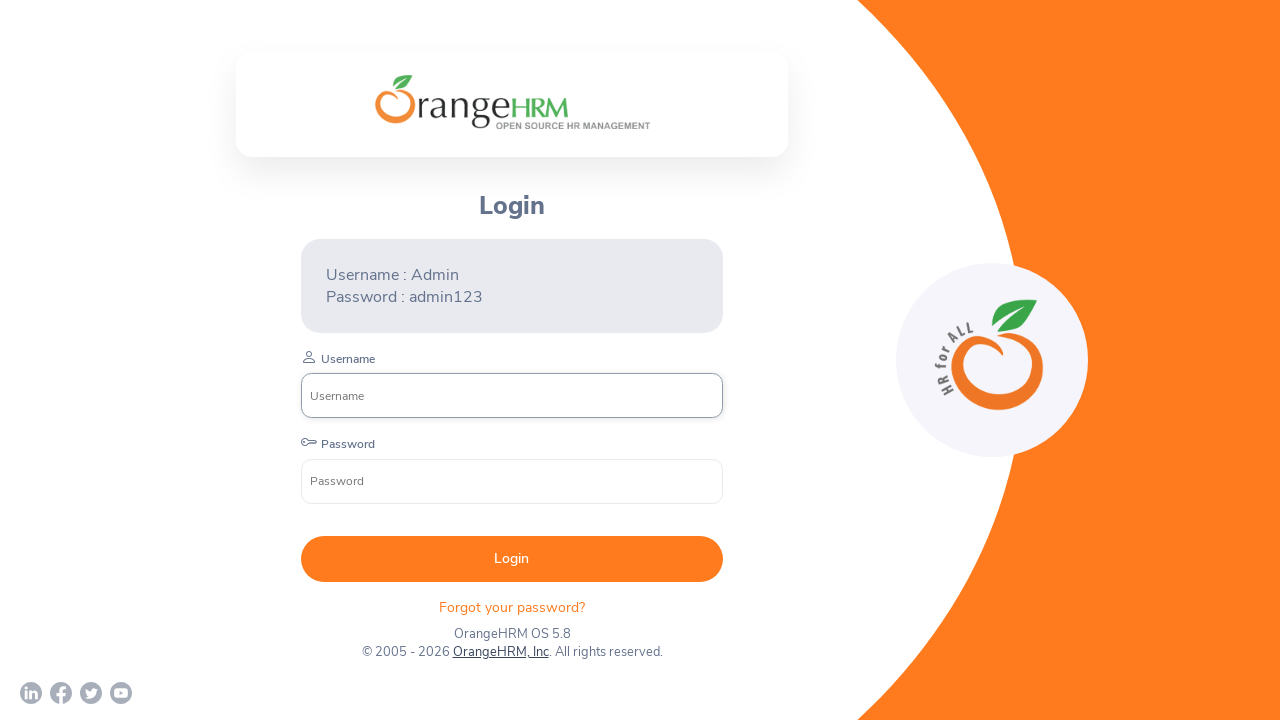